Tests search functionality by filling the search input and clicking the search button to navigate to items page

Starting URL: https://meli-ejercicio-git-main-cavilarts-projects.vercel.app/

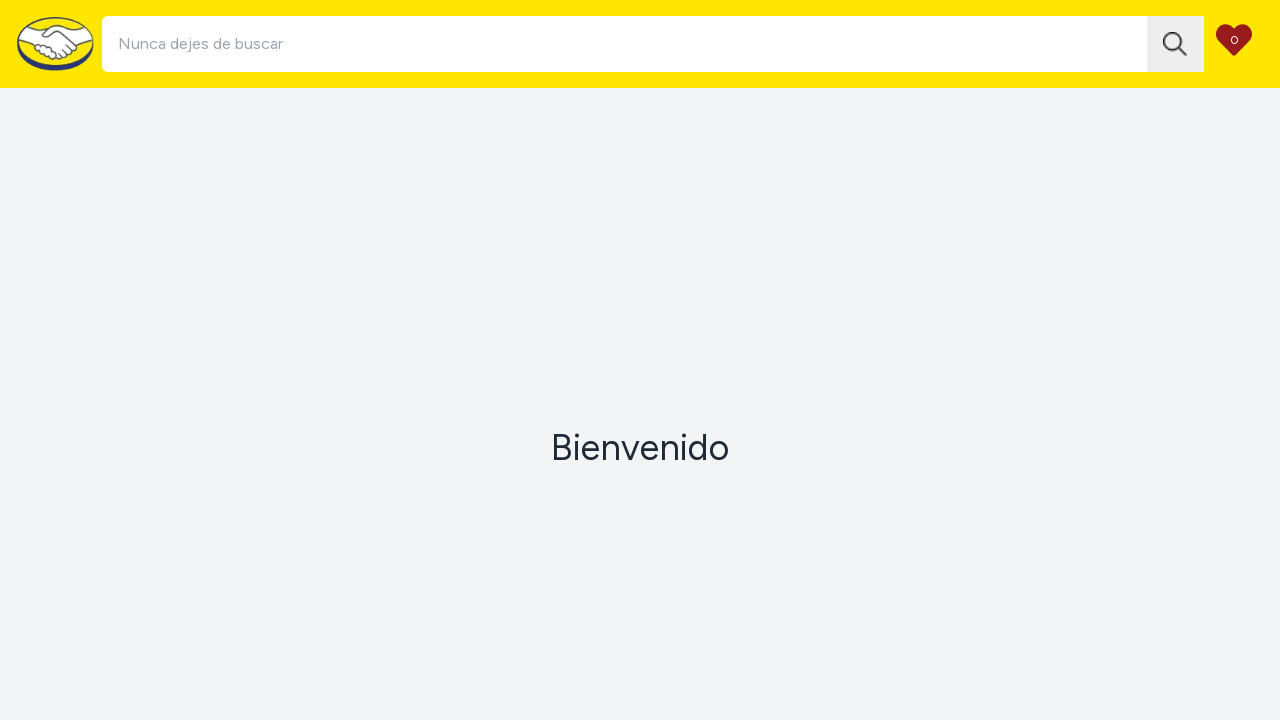

Filled search input with 'test' on [data-testid='search-input']
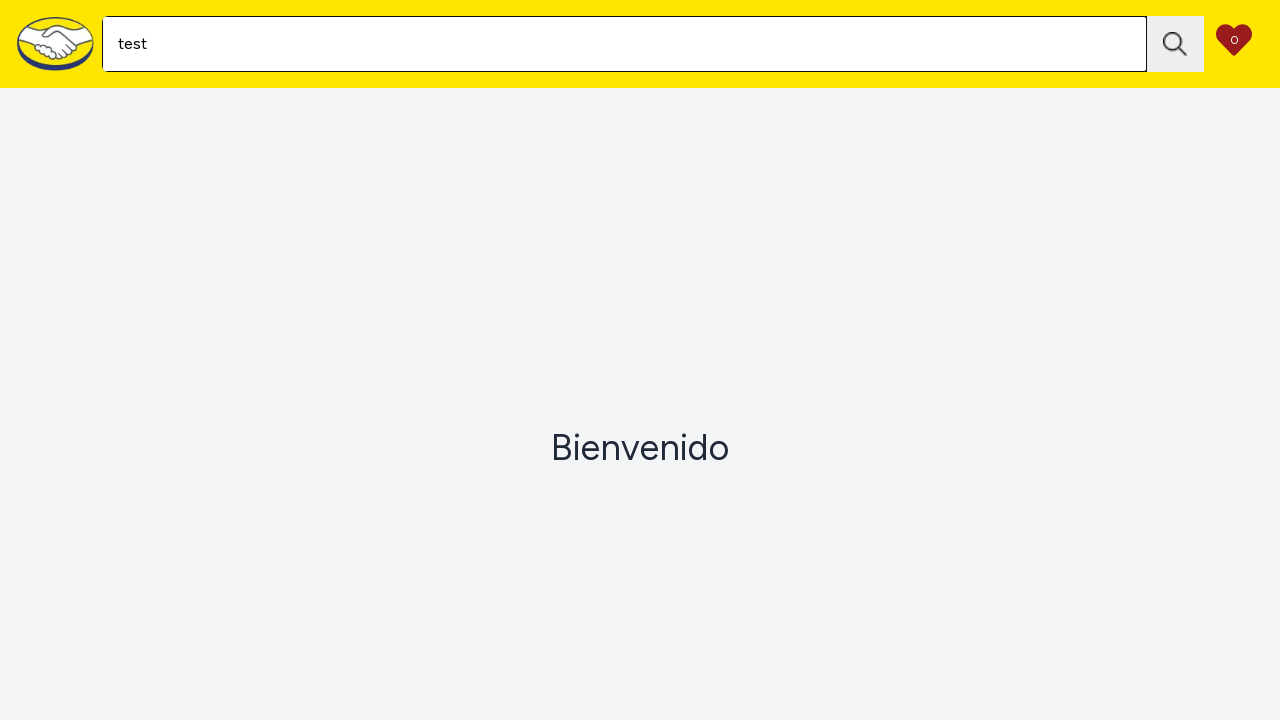

Clicked search button to navigate to items page at (1176, 44) on [data-testid='search-button']
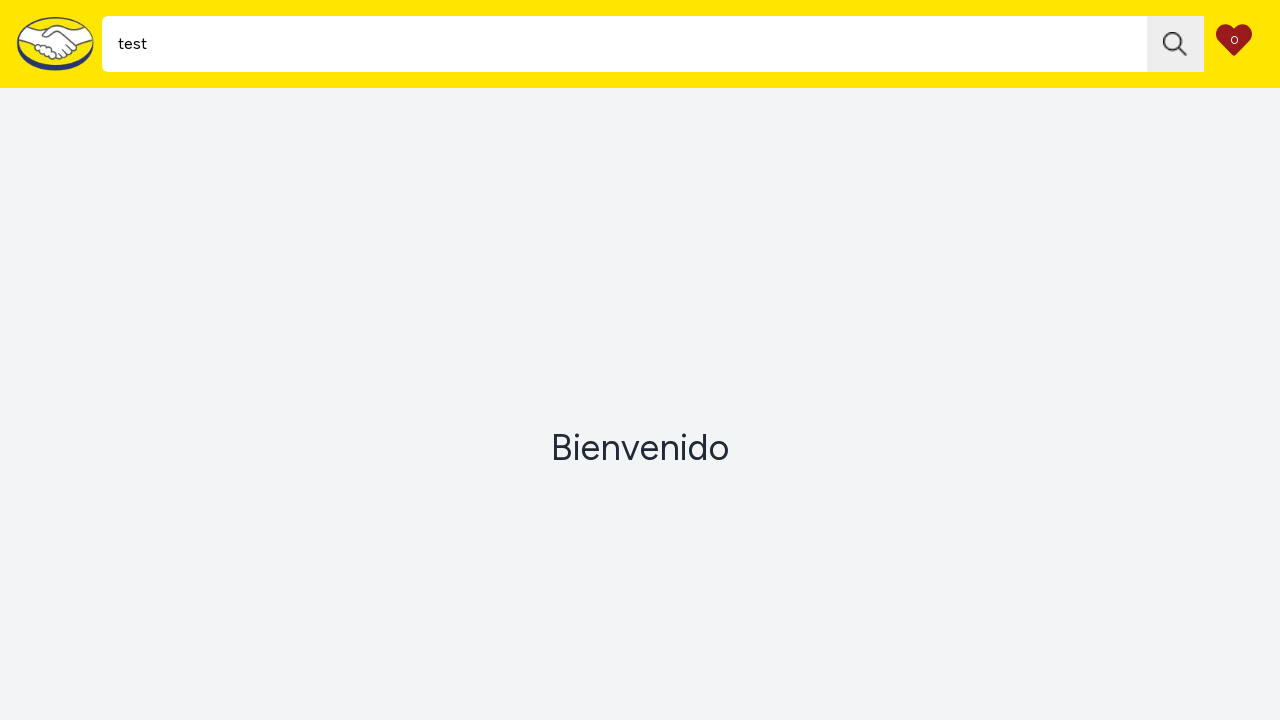

Successfully navigated to items page with search query
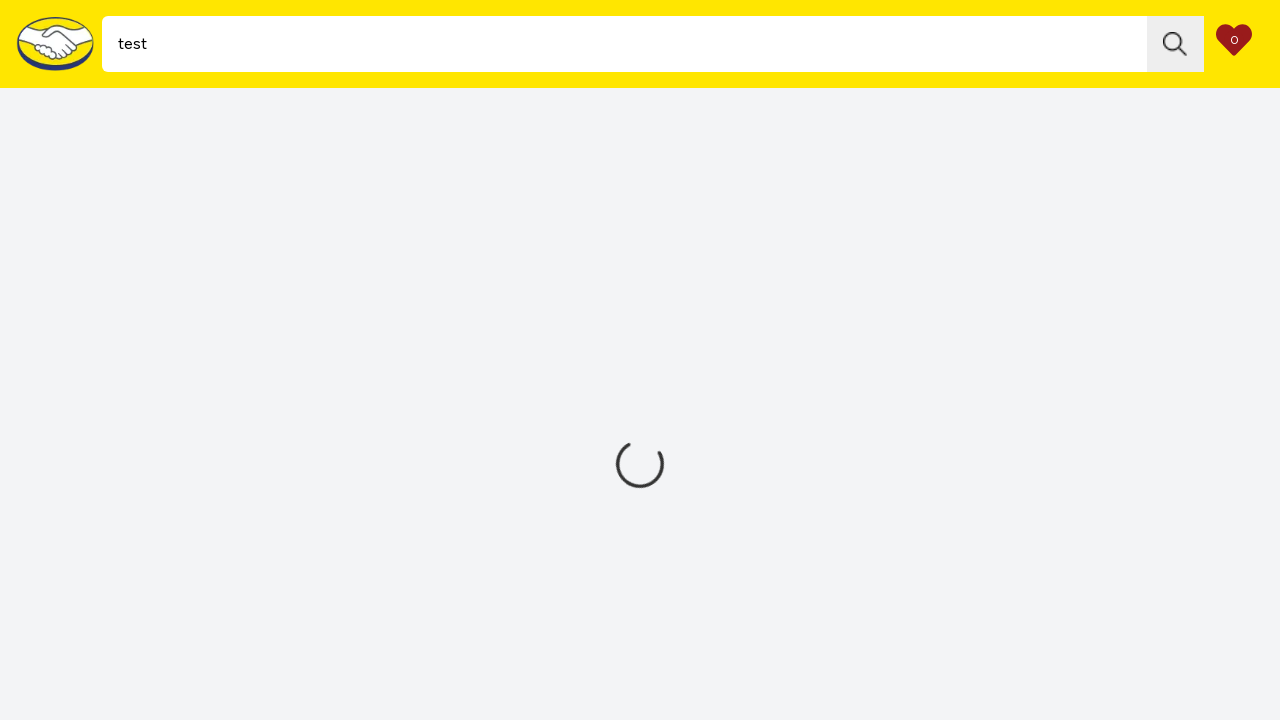

Items page is fully displayed and ready
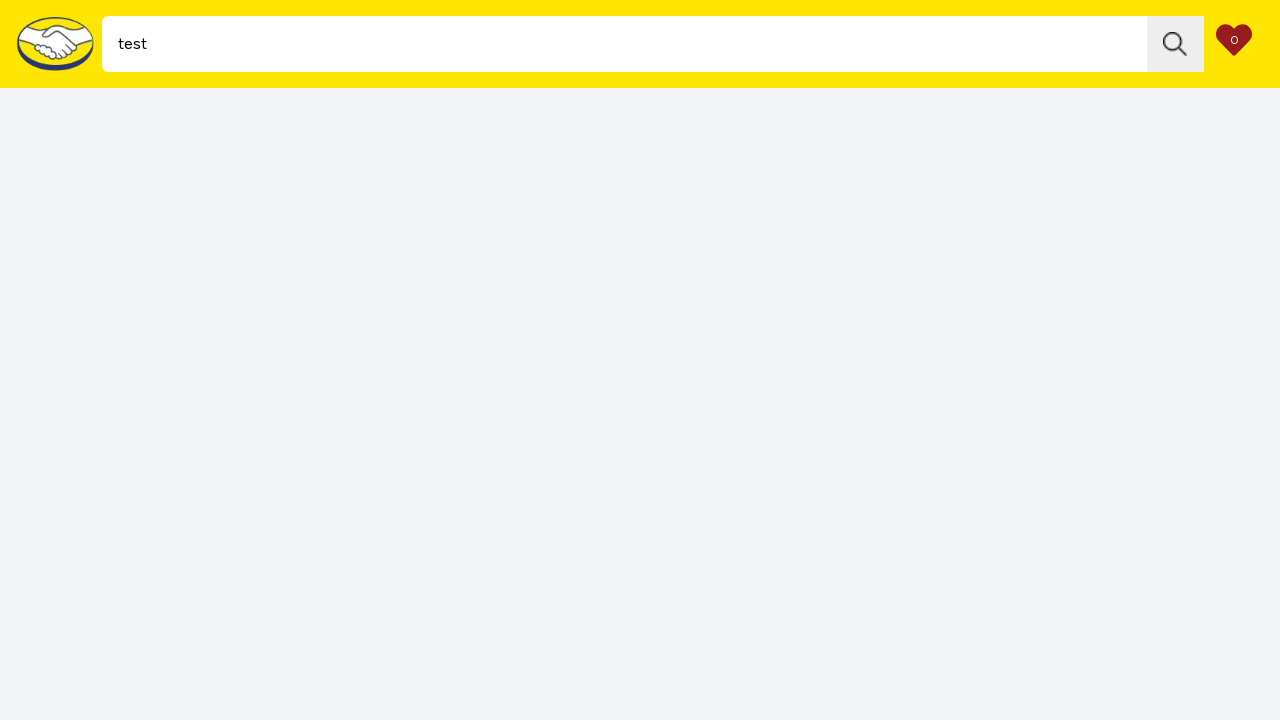

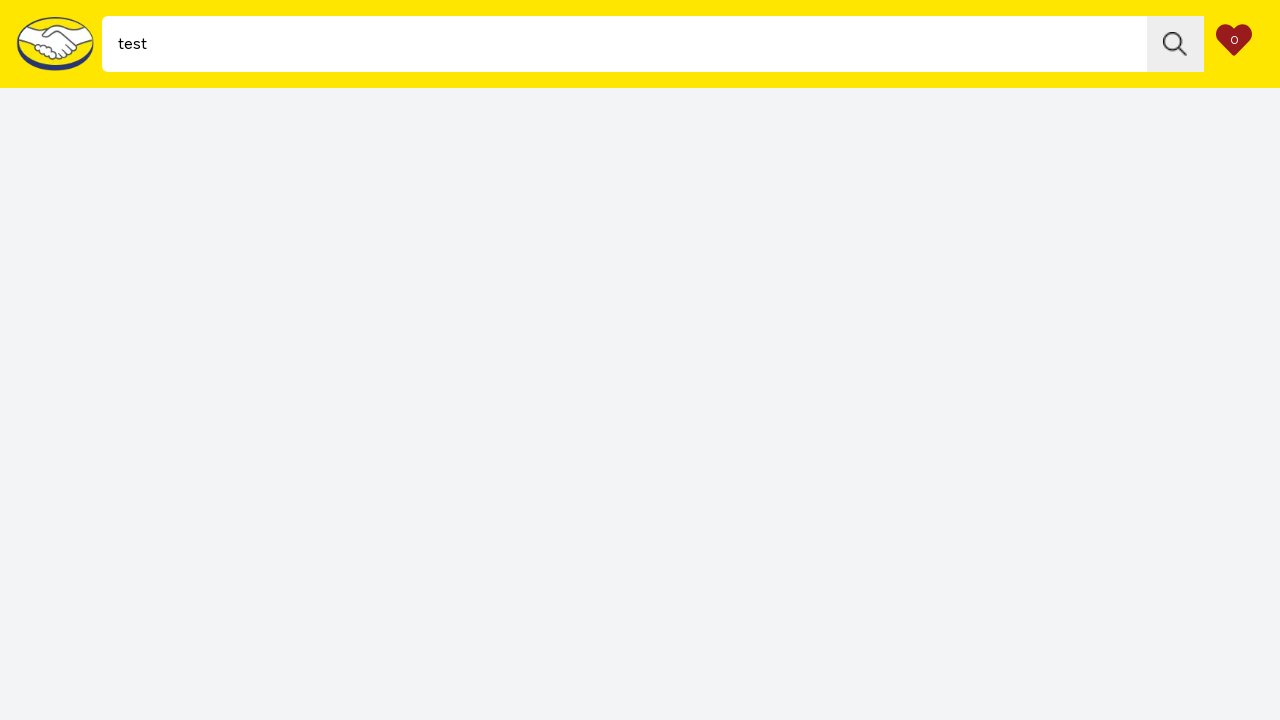